Fills out a registration form with user details including name, address, email, phone, gender, hobbies, and passwords

Starting URL: http://demo.automationtesting.in/Register.html

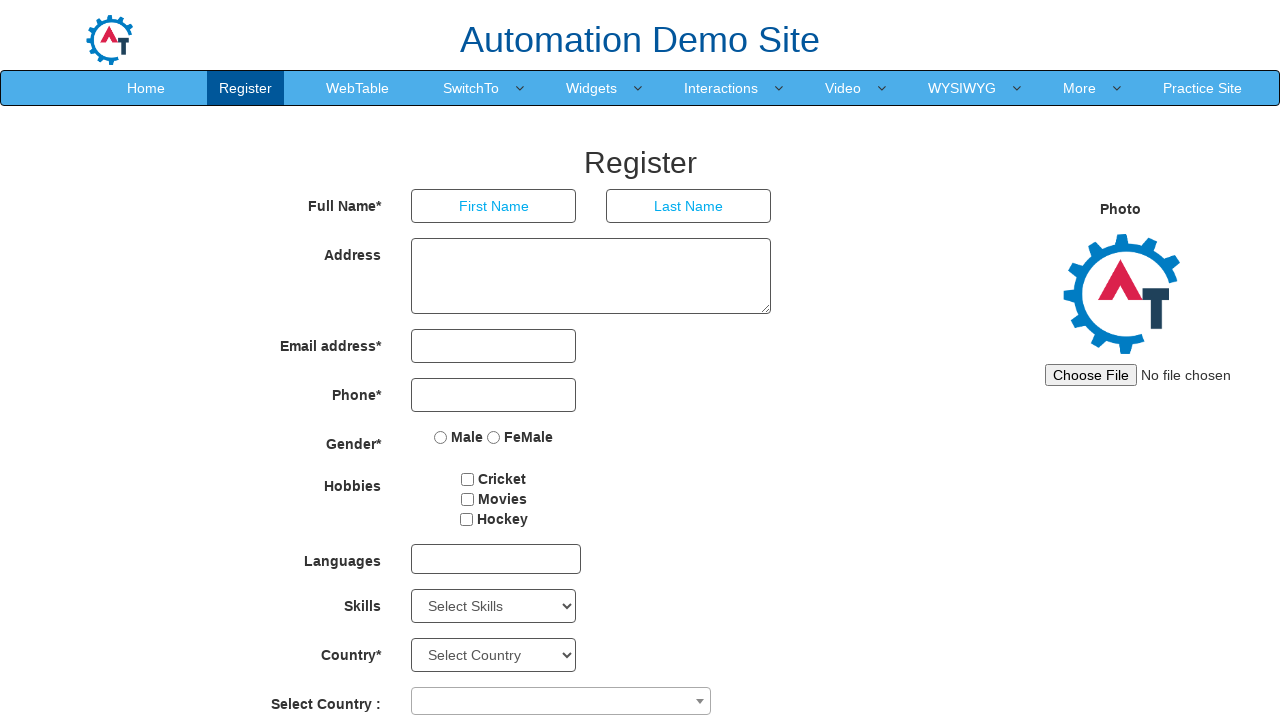

Navigated to registration form page
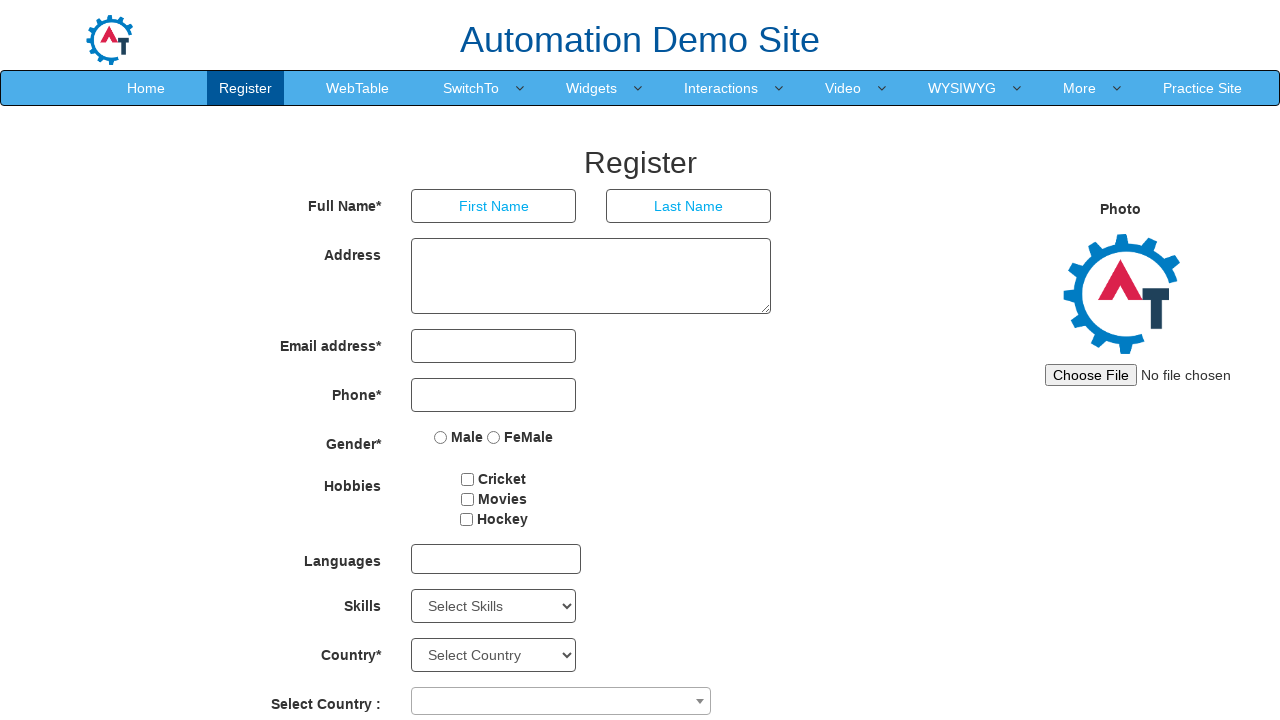

Filled first name field with 'subha' on //input[@placeholder='First Name']
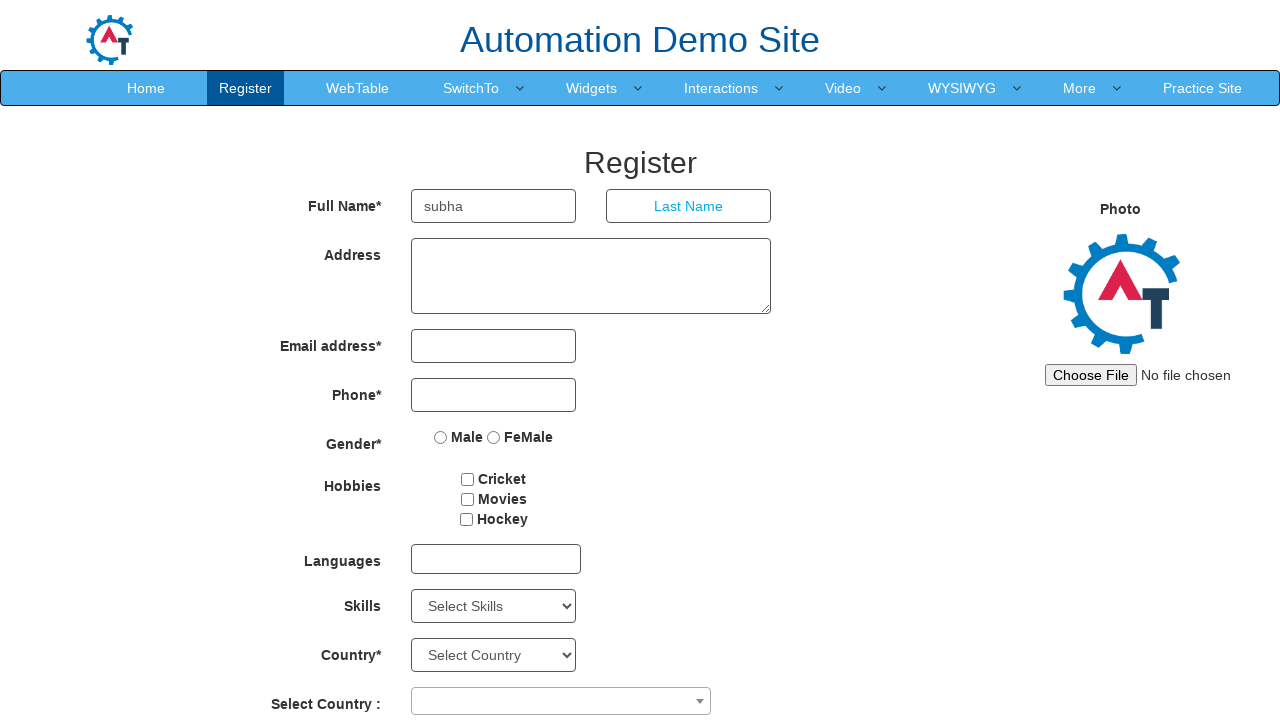

Filled last name field with 'shini' on //input[@placeholder='Last Name']
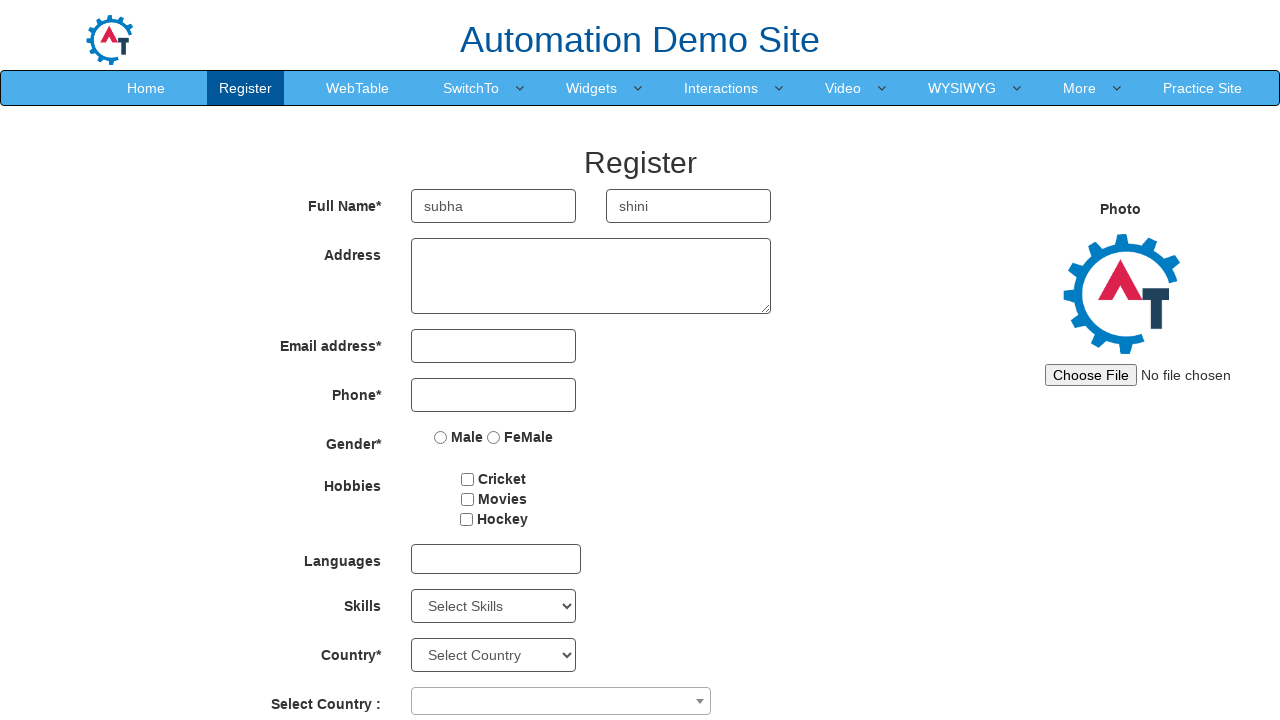

Filled address field with '1/203, chinna st, Kolathur' on //textarea[@rows='3']
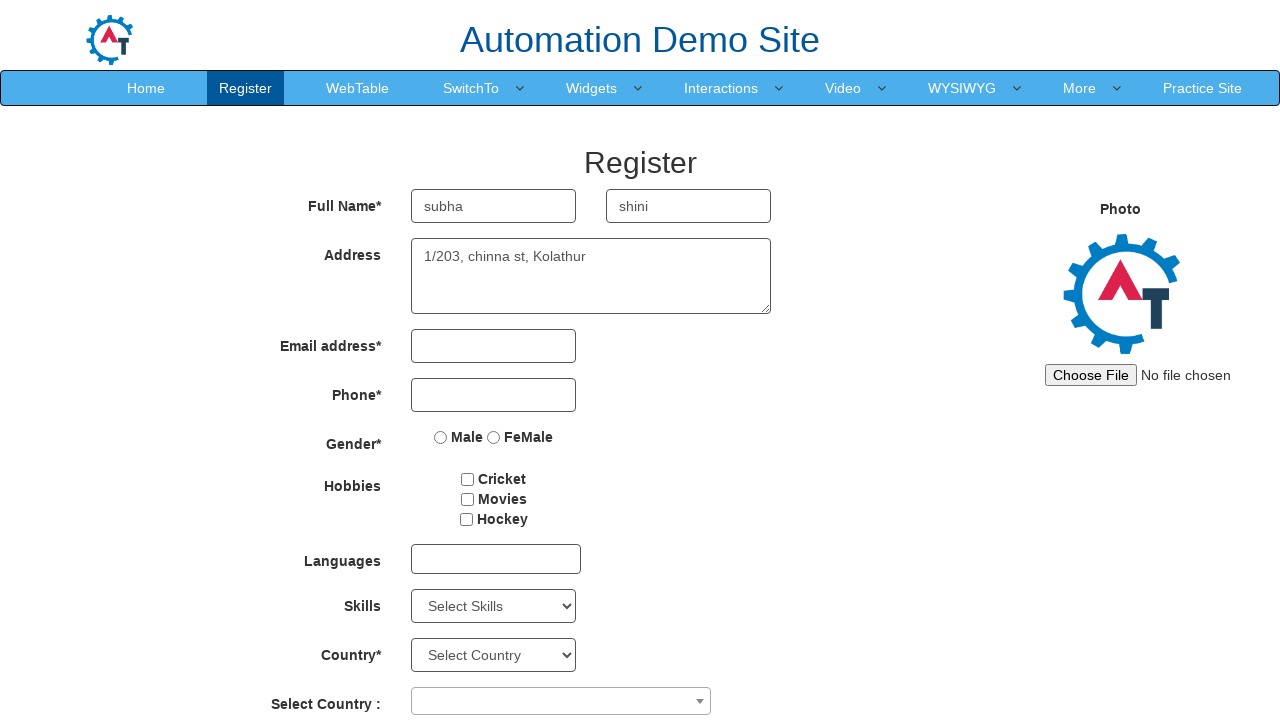

Filled email field with 'subha@gmail.com' on //input[@type='email']
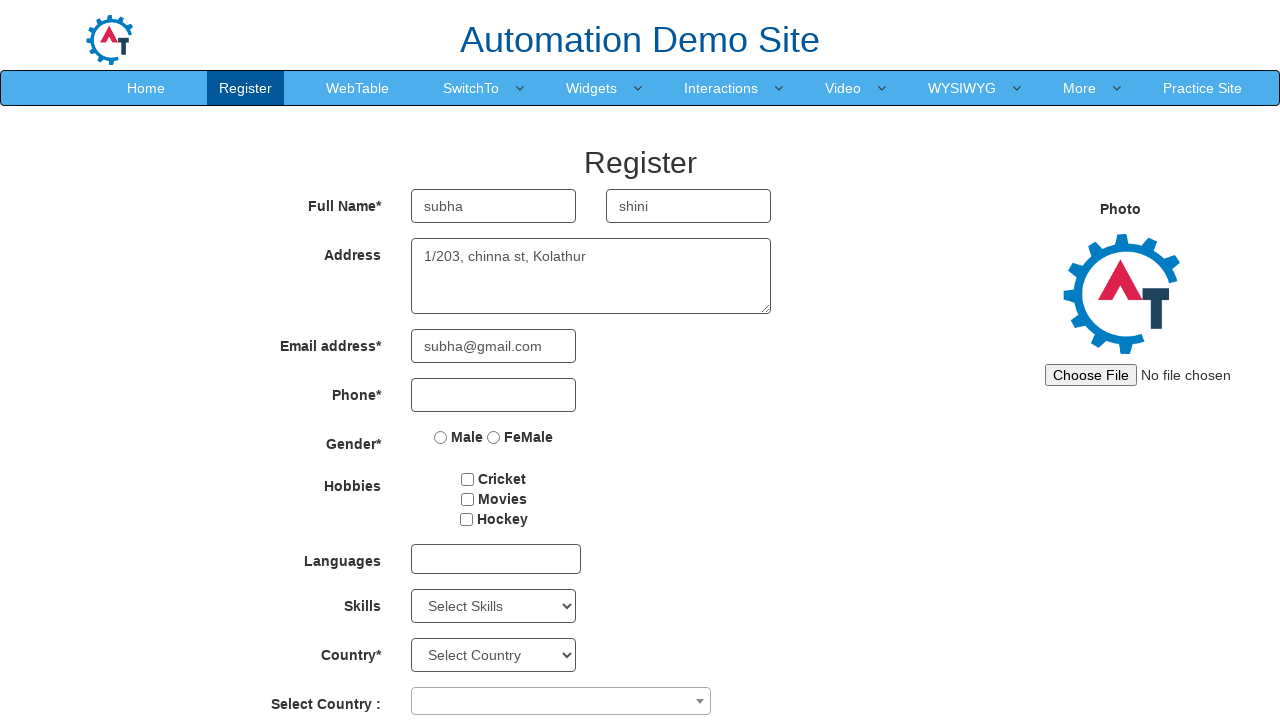

Filled phone number field with '9841012345' on //input[@type='tel']
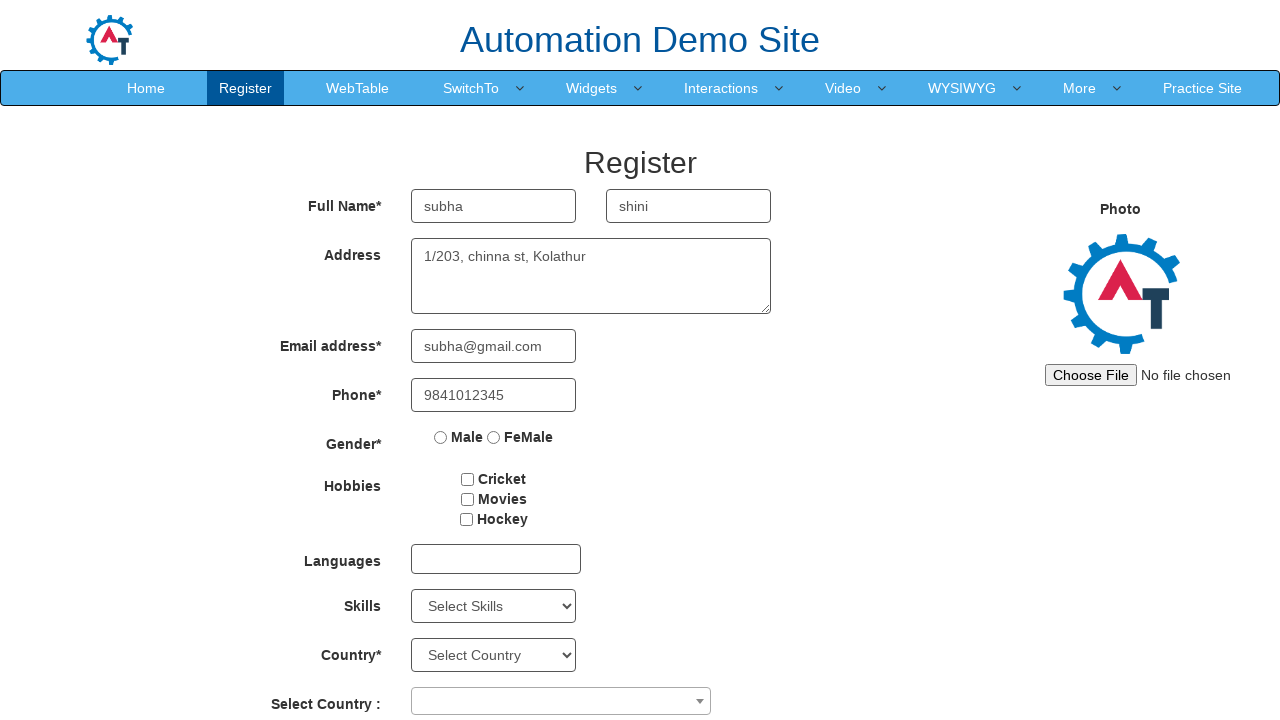

Selected Female gender radio button at (494, 437) on (//input[@type='radio'])[2]
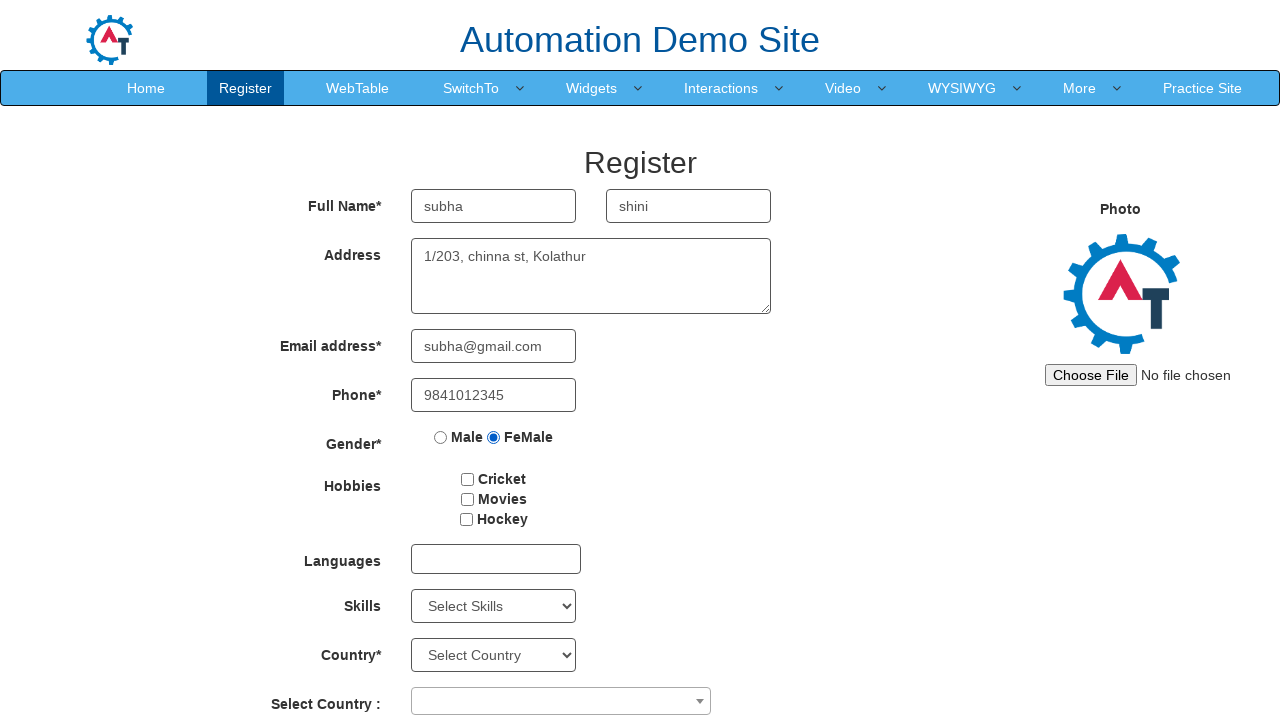

Selected Movies hobby checkbox at (467, 499) on (//input[@type='checkbox'])[2]
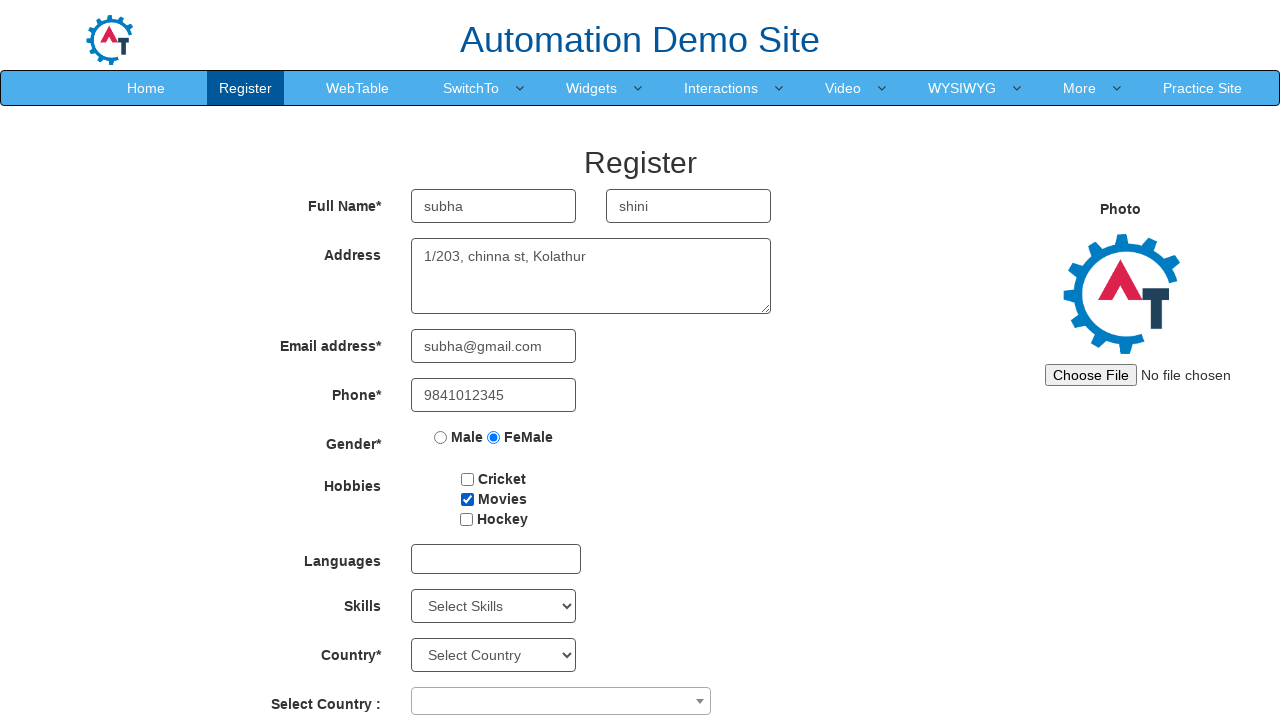

Filled first password field with '12345' on #firstpassword
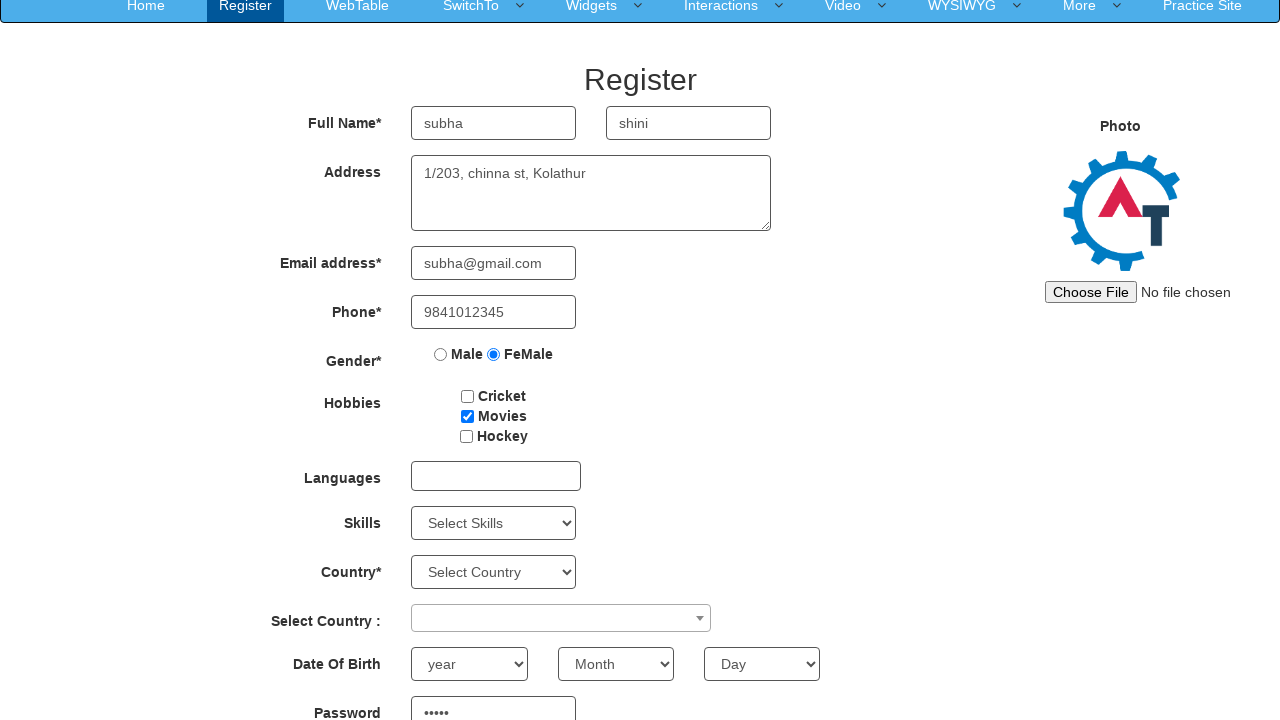

Filled confirm password field with '12345' on #secondpassword
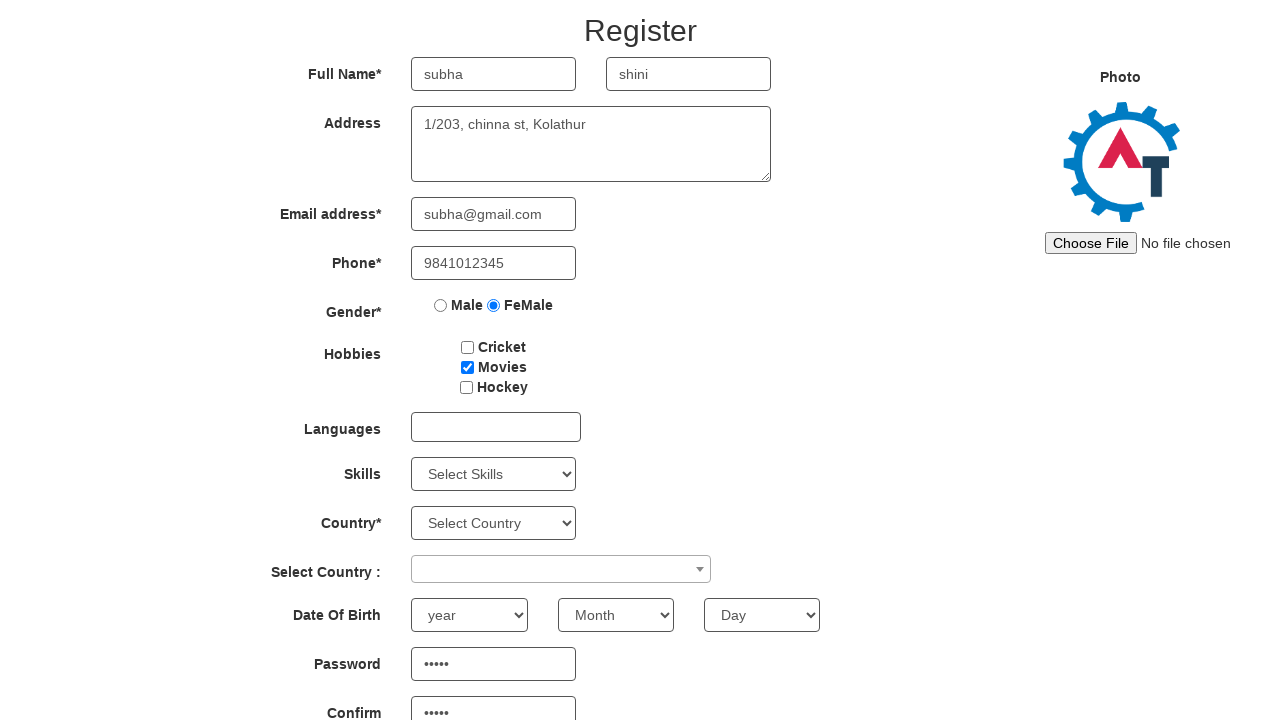

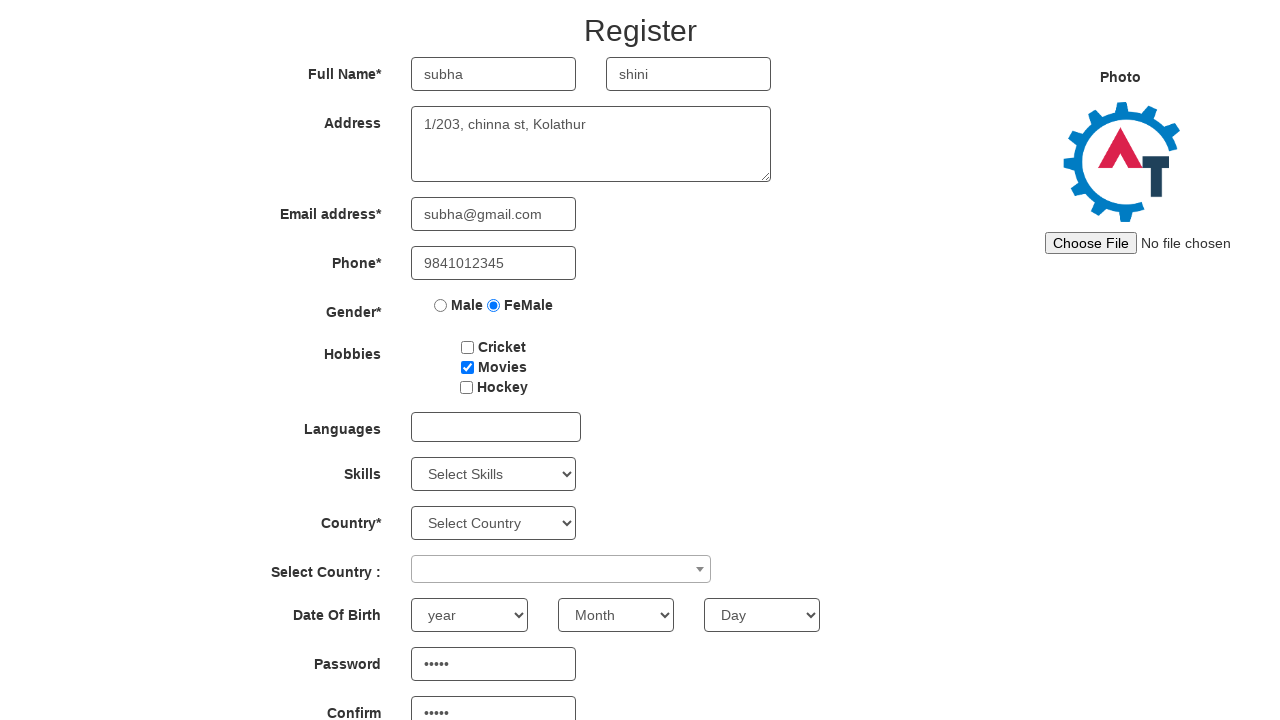